Tests registration form validation when phone number doesn't start with a valid Vietnamese prefix

Starting URL: https://alada.vn/tai-khoan/dang-ky.html/

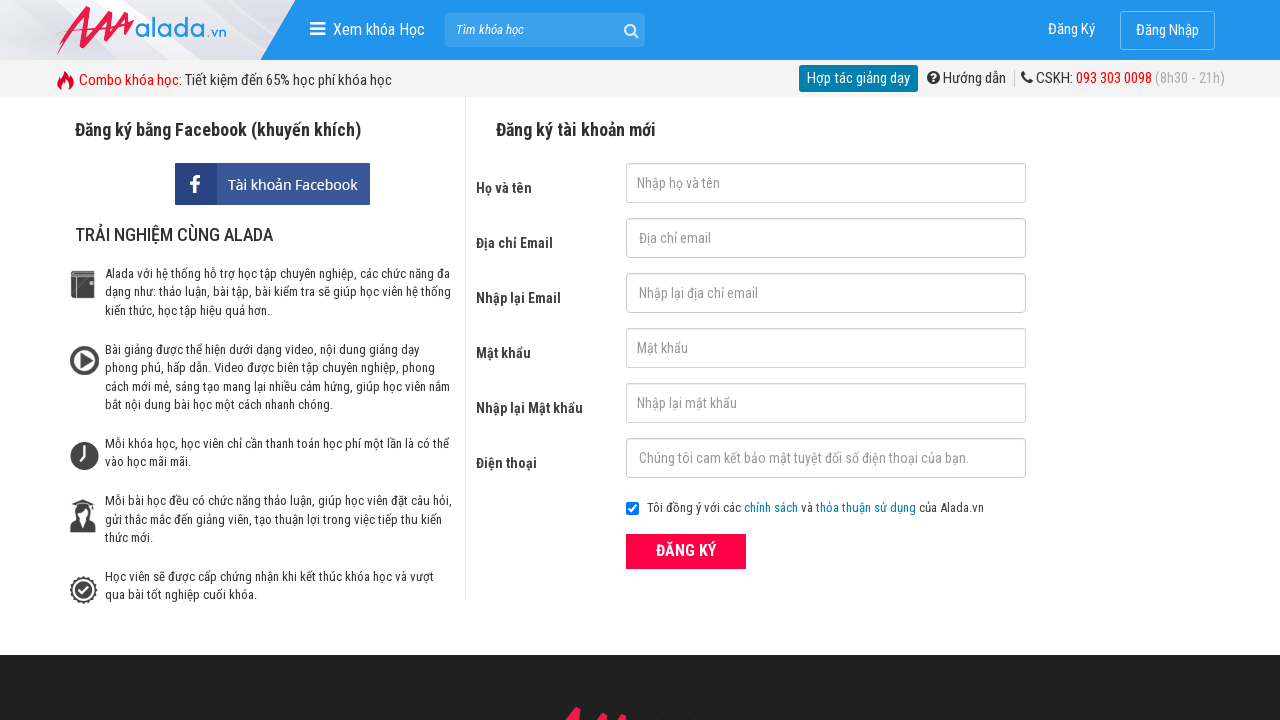

Filled name field with 'Trong' on input#txtFirstname
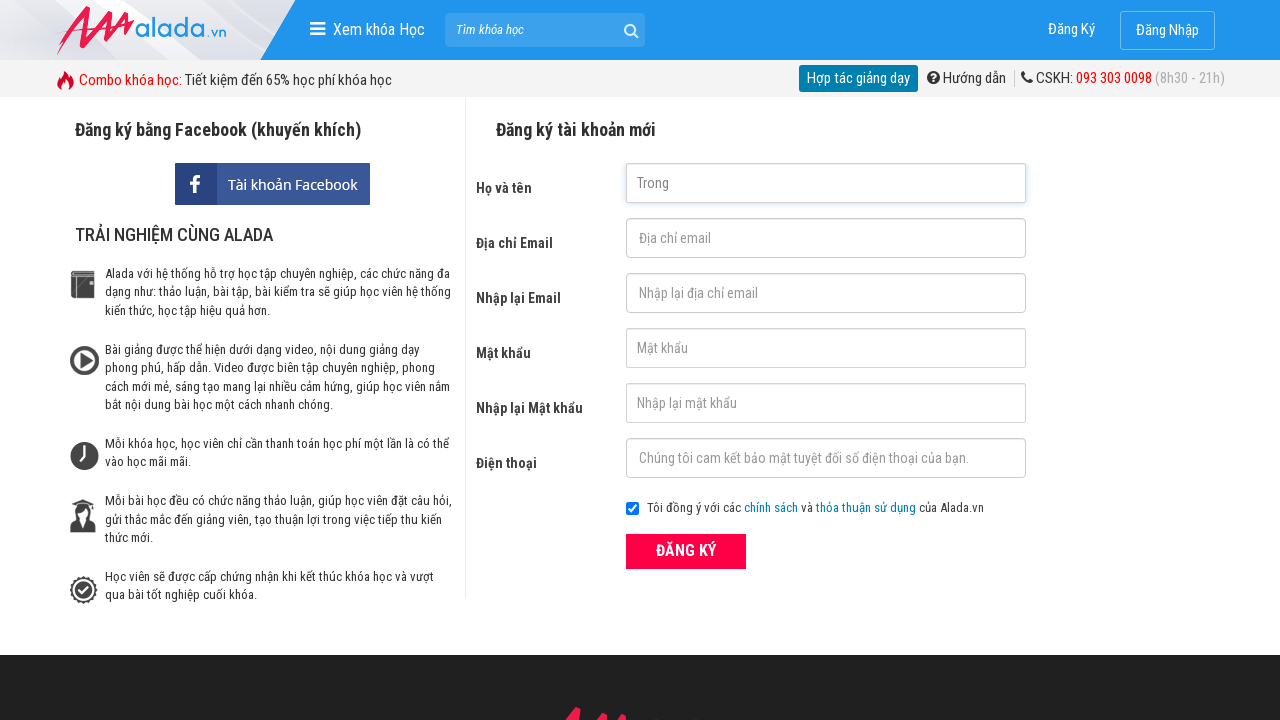

Filled email field with 'trong@yahoo.com' on input#txtEmail
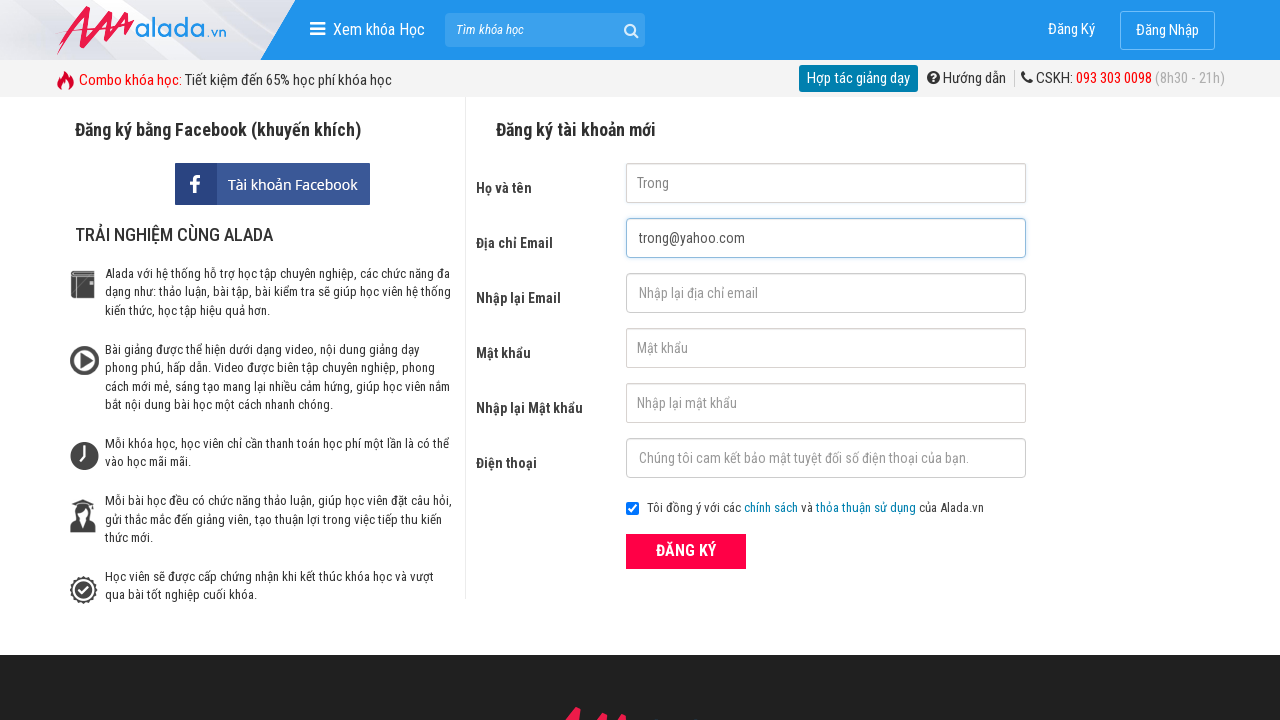

Filled confirmation email field with 'trong@yahoo.com' on input#txtCEmail
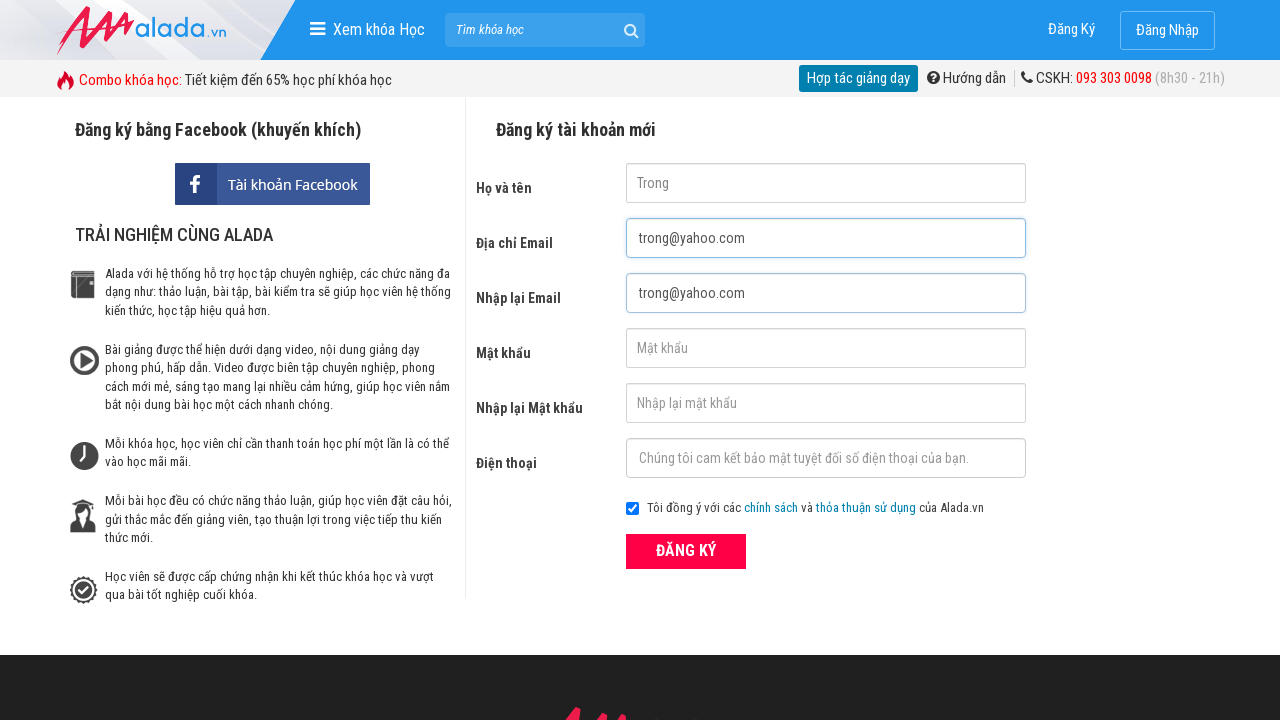

Filled password field with '123456' on input#txtPassword
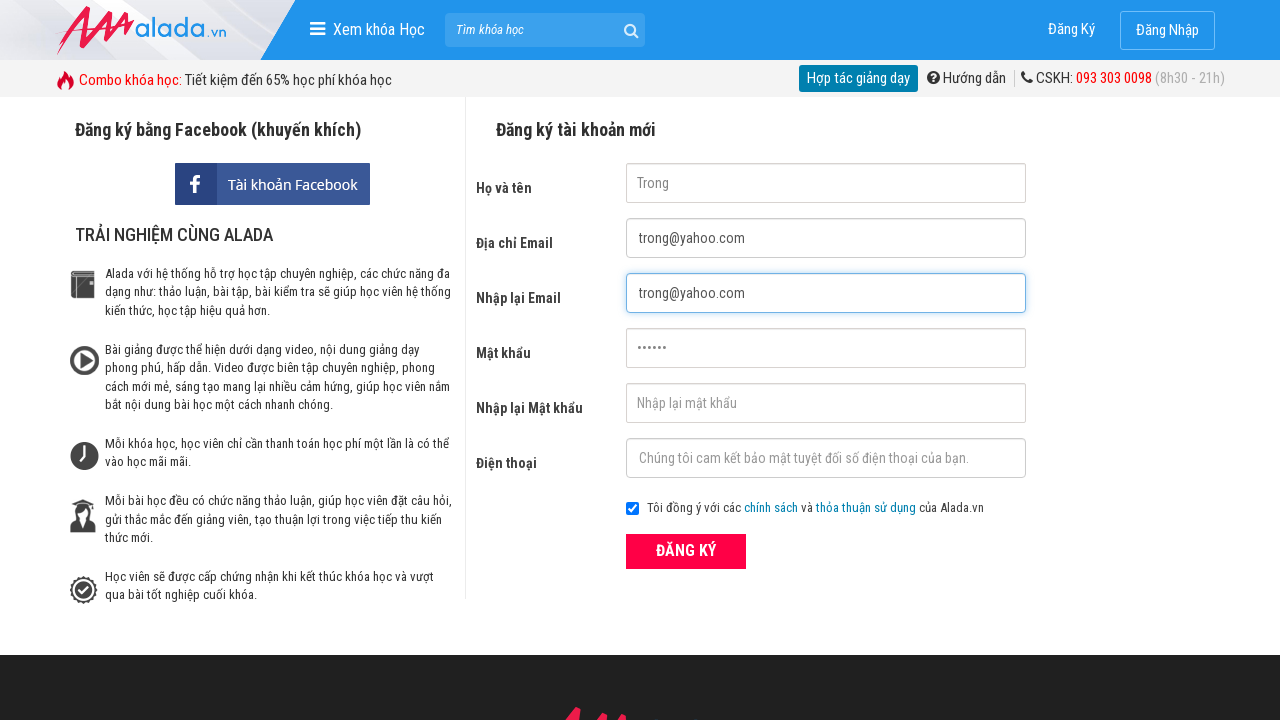

Filled confirmation password field with '123456' on input#txtCPassword
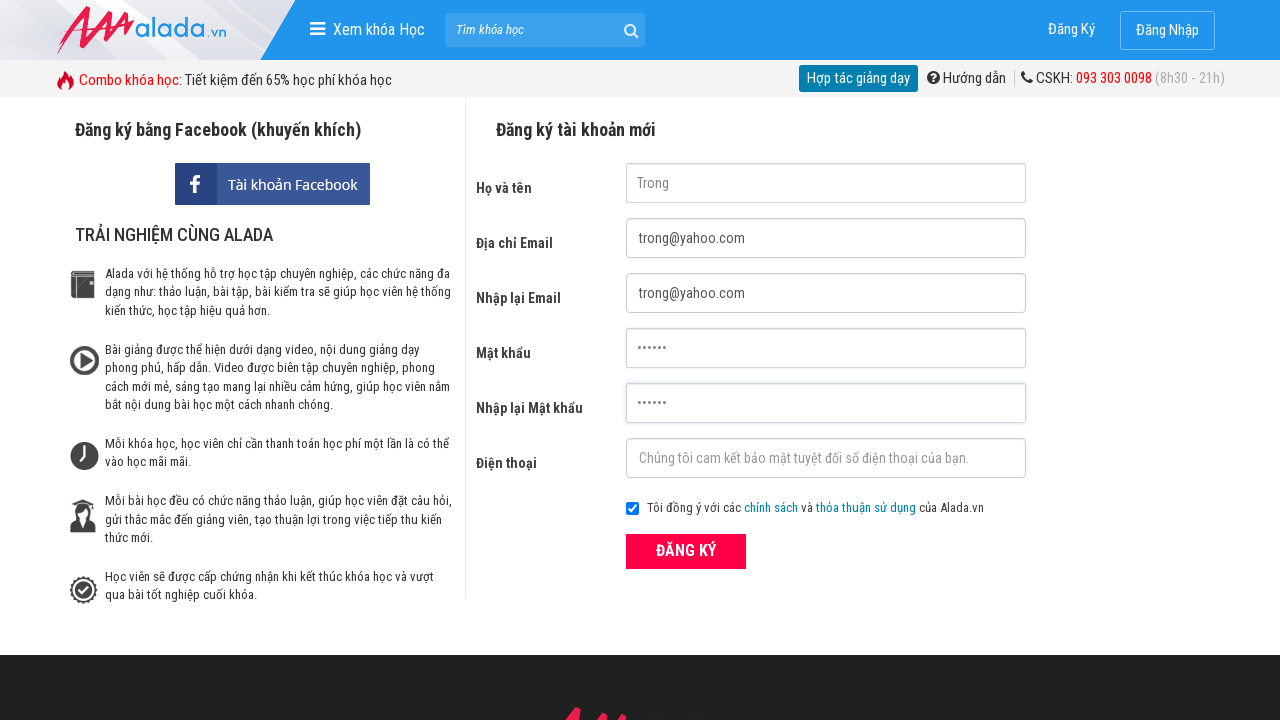

Filled phone number field with invalid prefix '123456789' on input#txtPhone
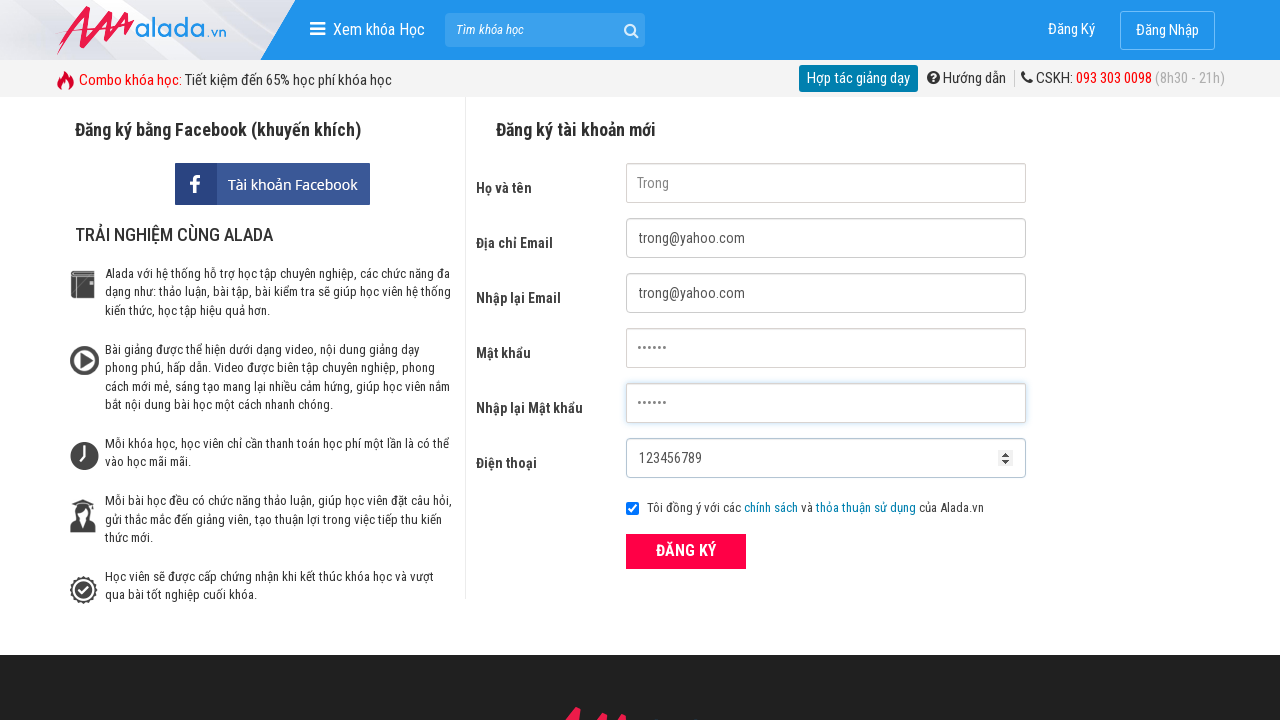

Clicked submit button to register at (686, 551) on div.field_btn button[type='submit']
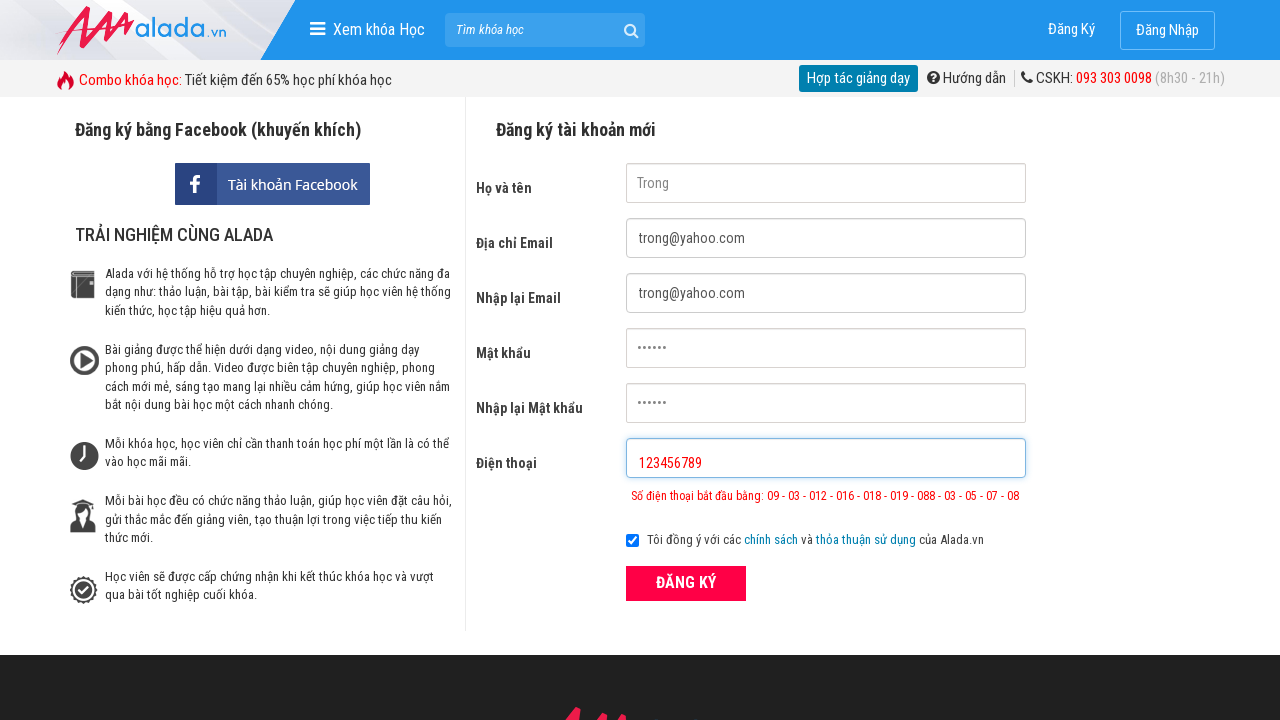

Phone number validation error message appeared
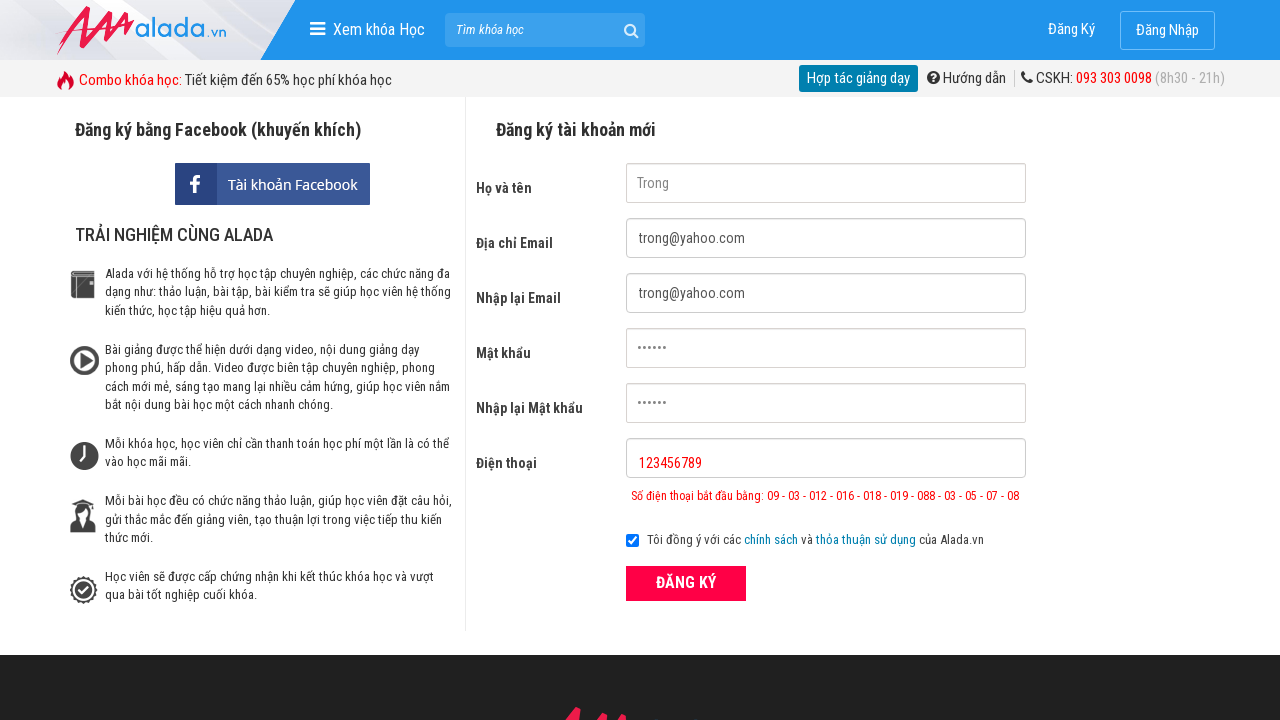

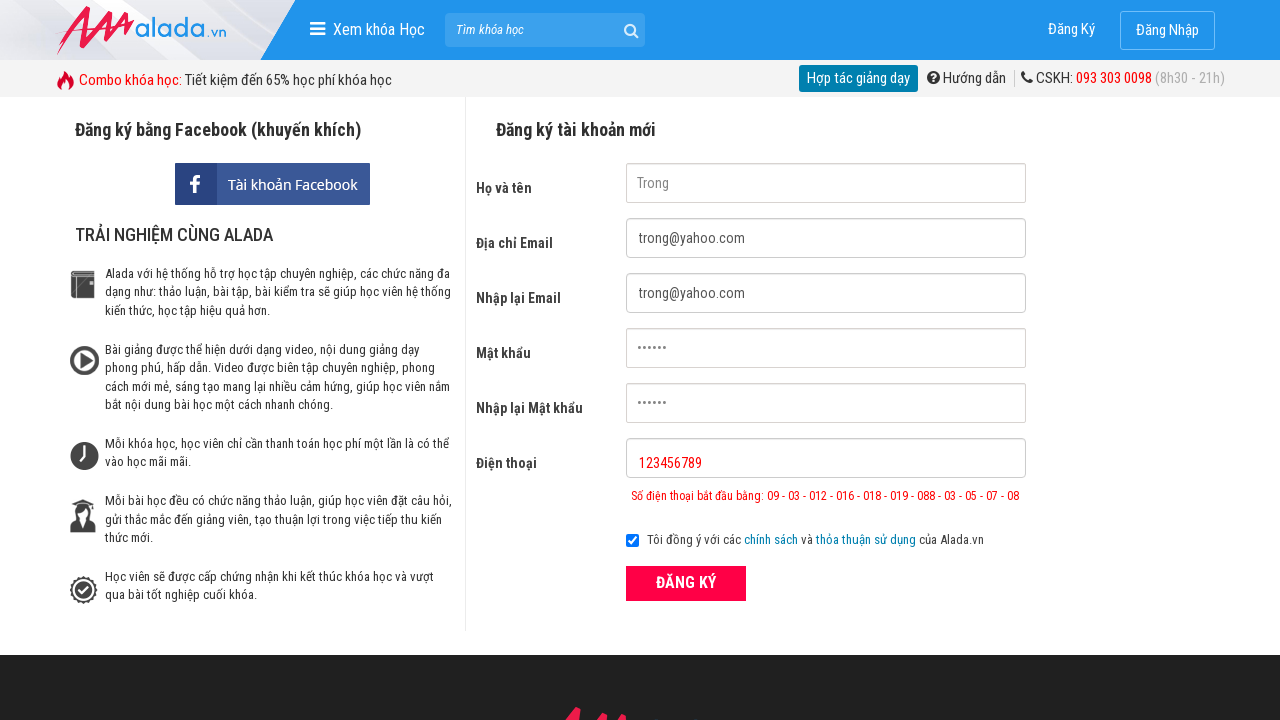